Tests the search functionality by opening the search modal, typing a query, and clearing it

Starting URL: https://webdriver.io/

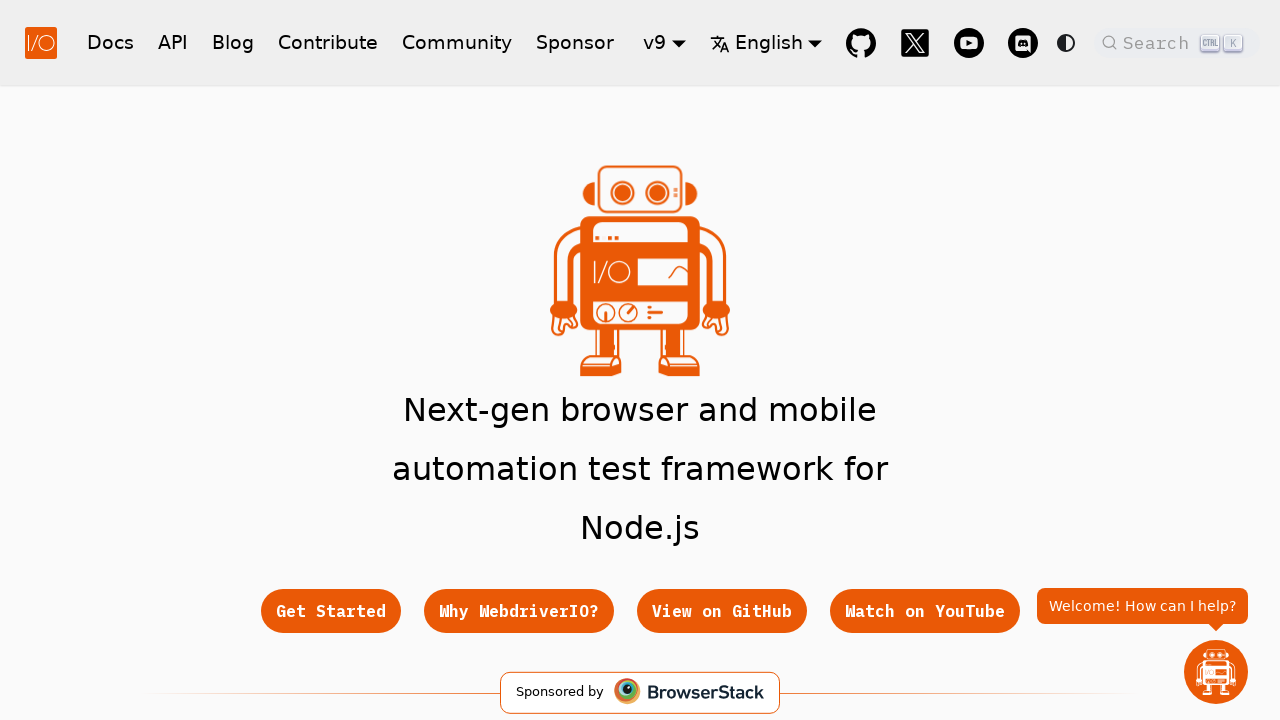

Clicked search button placeholder to open search modal at (1159, 42) on .DocSearch-Button-Placeholder
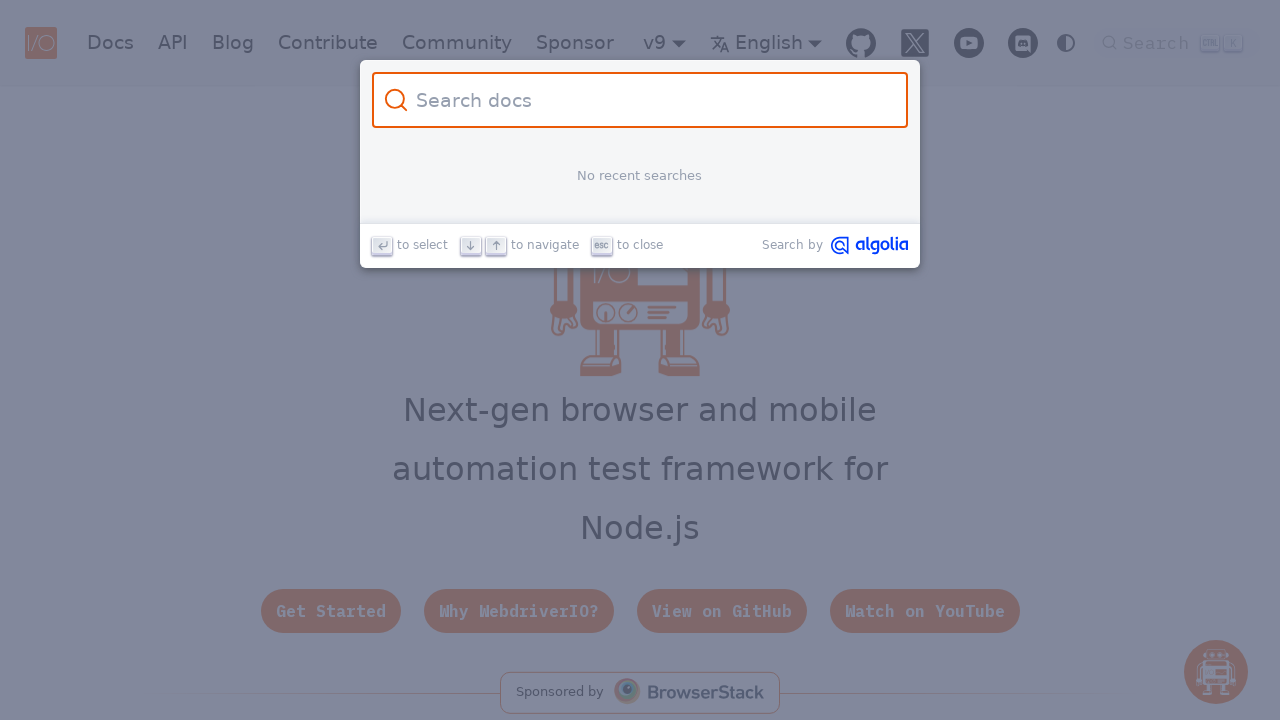

Search input field became visible
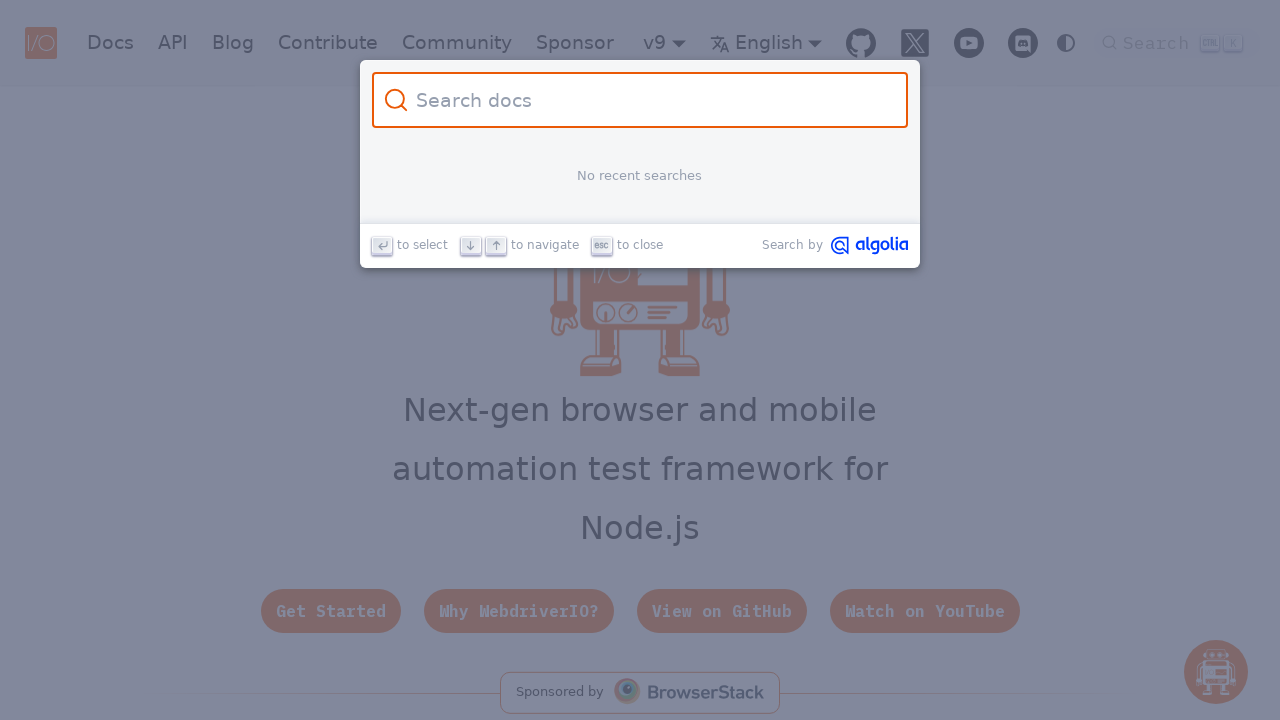

Typed 'all is done' into the search input field on #docsearch-input
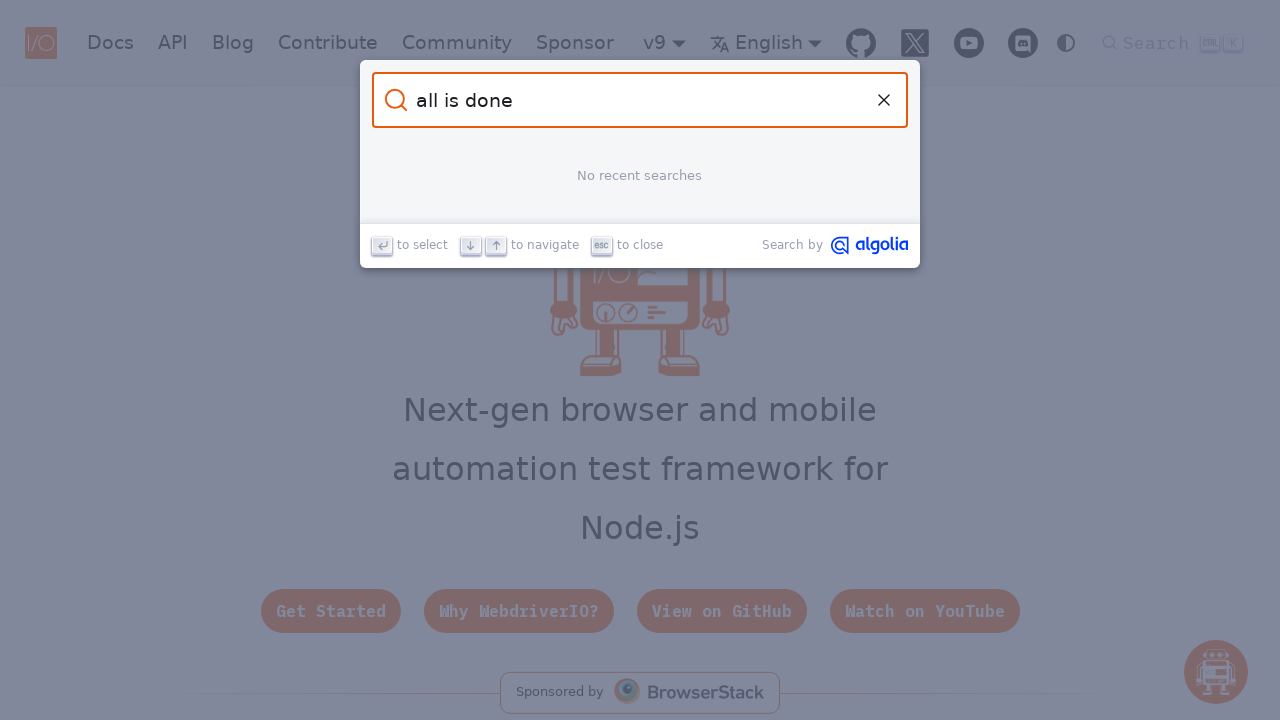

Clicked reset button to clear the search query at (884, 100) on .DocSearch-Reset
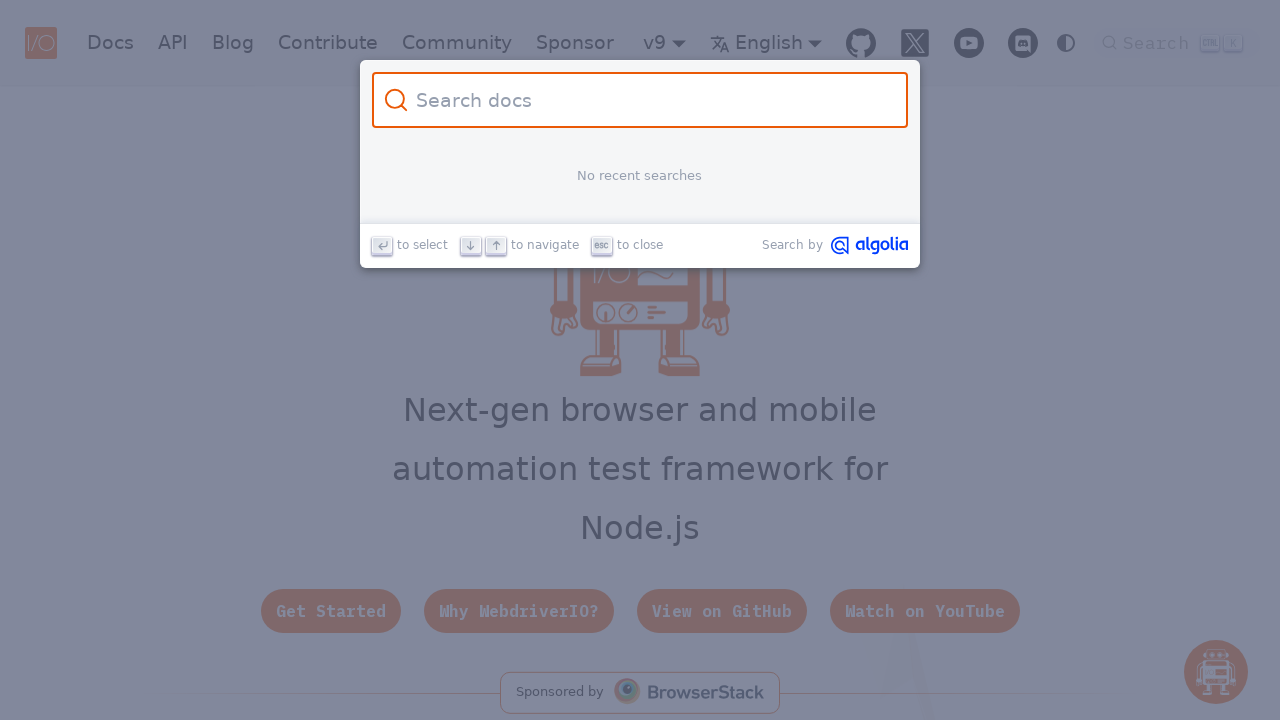

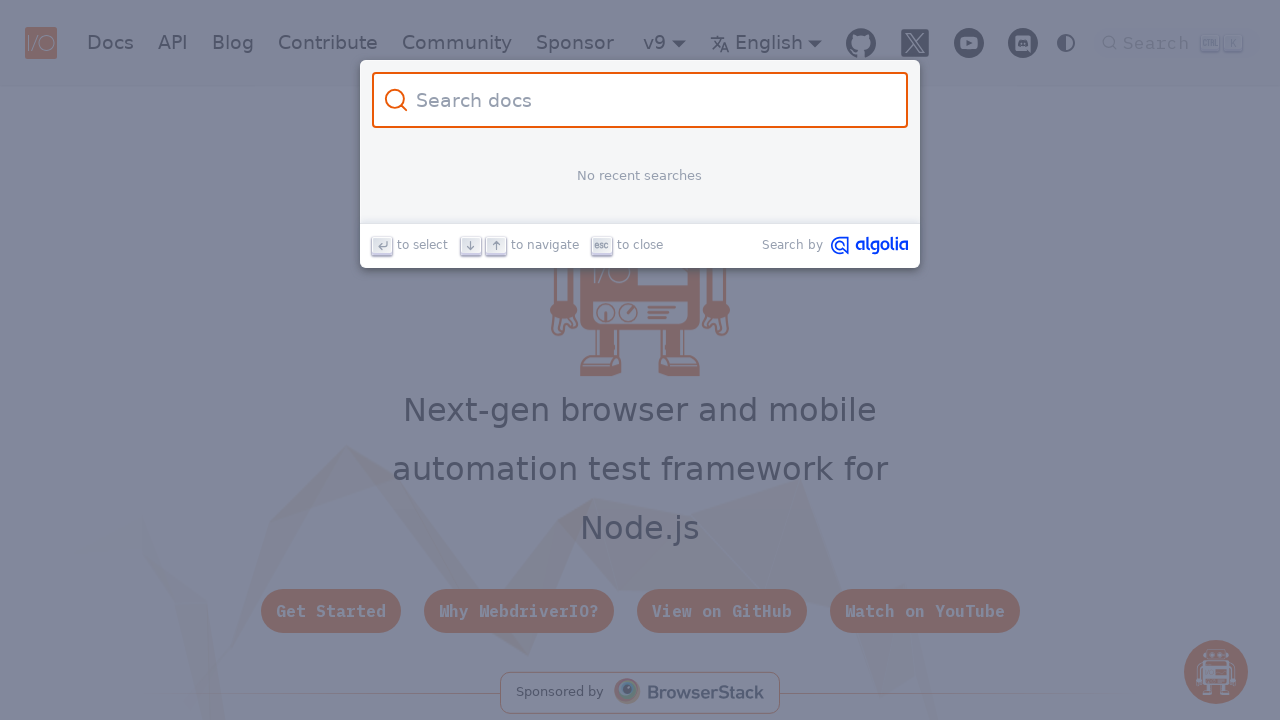